Tests hover dropdown menu by hovering over dropdown and clicking option 3

Starting URL: https://seleniumbase.io/demo_page

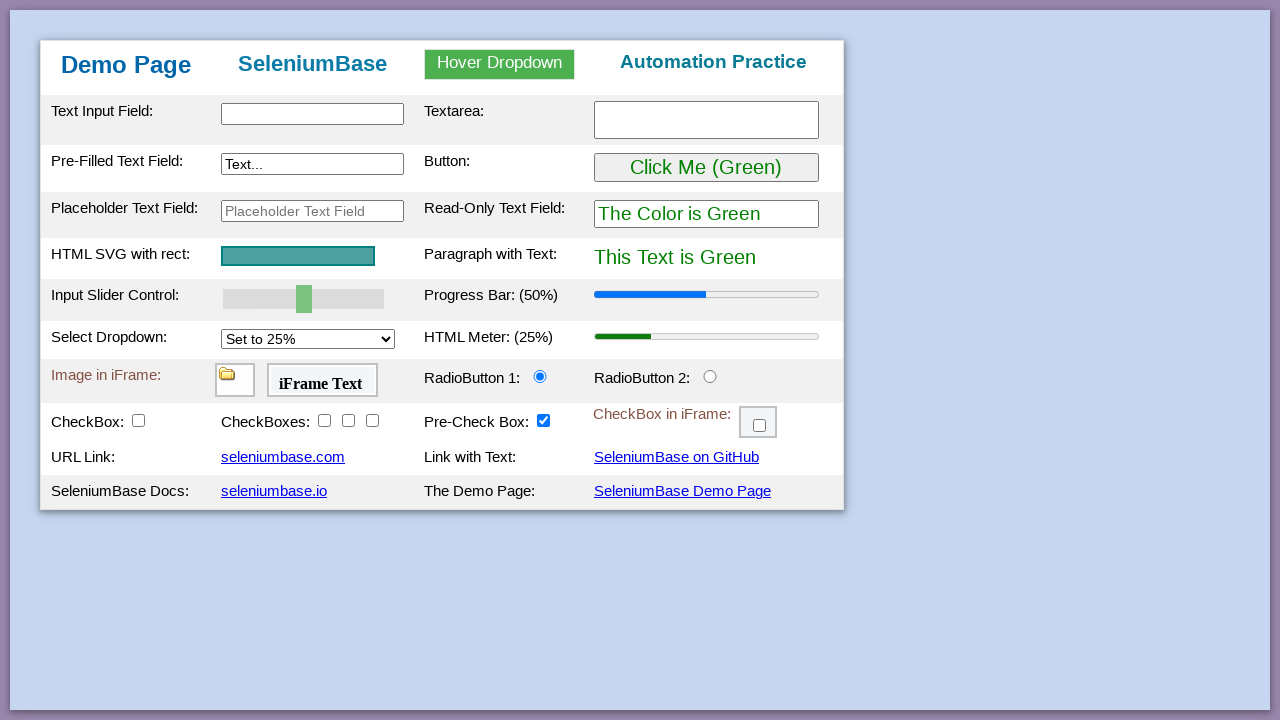

Navigated to https://seleniumbase.io/demo_page
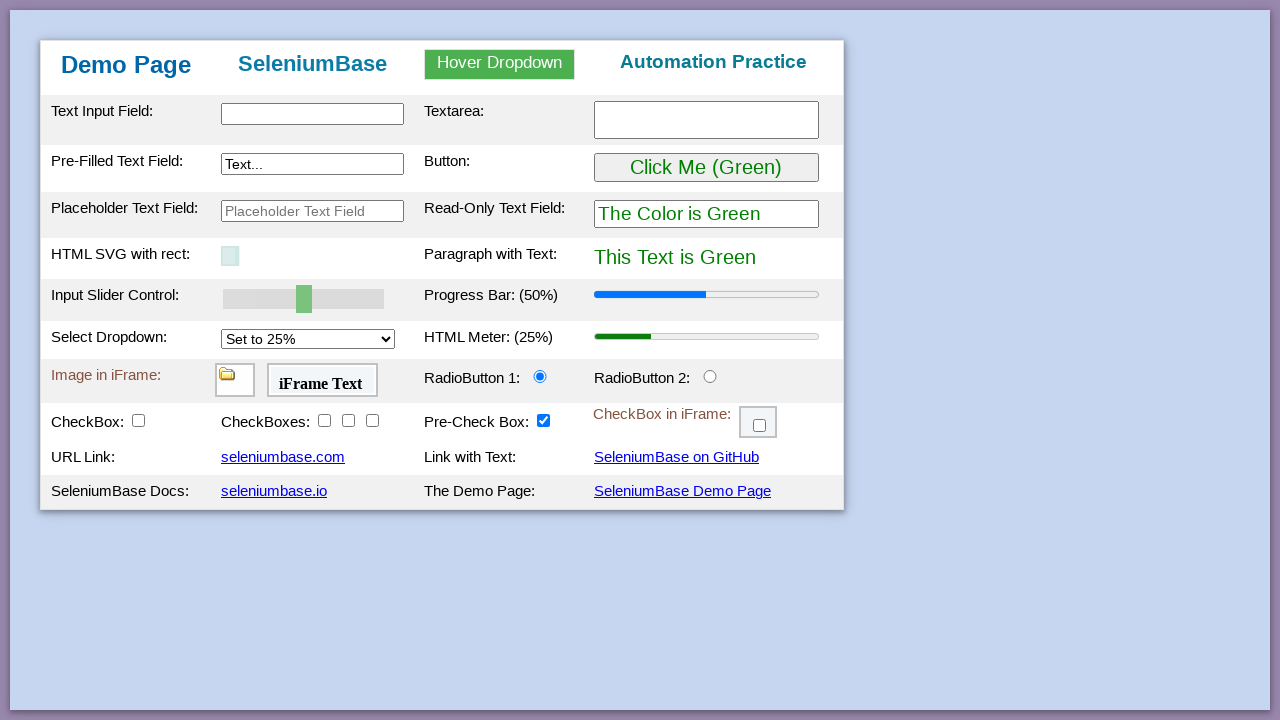

Hovered over dropdown menu to reveal options at (500, 64) on #myDropdown
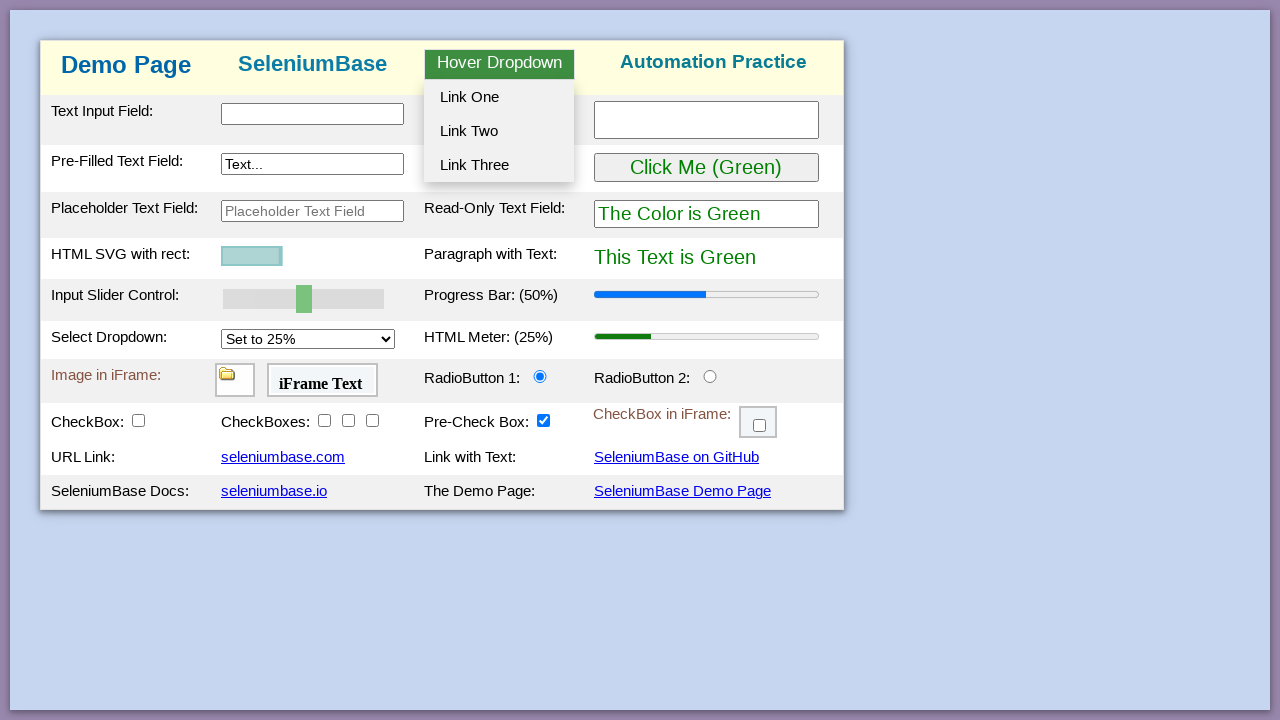

Clicked dropdown option 3 at (499, 165) on #dropOption3
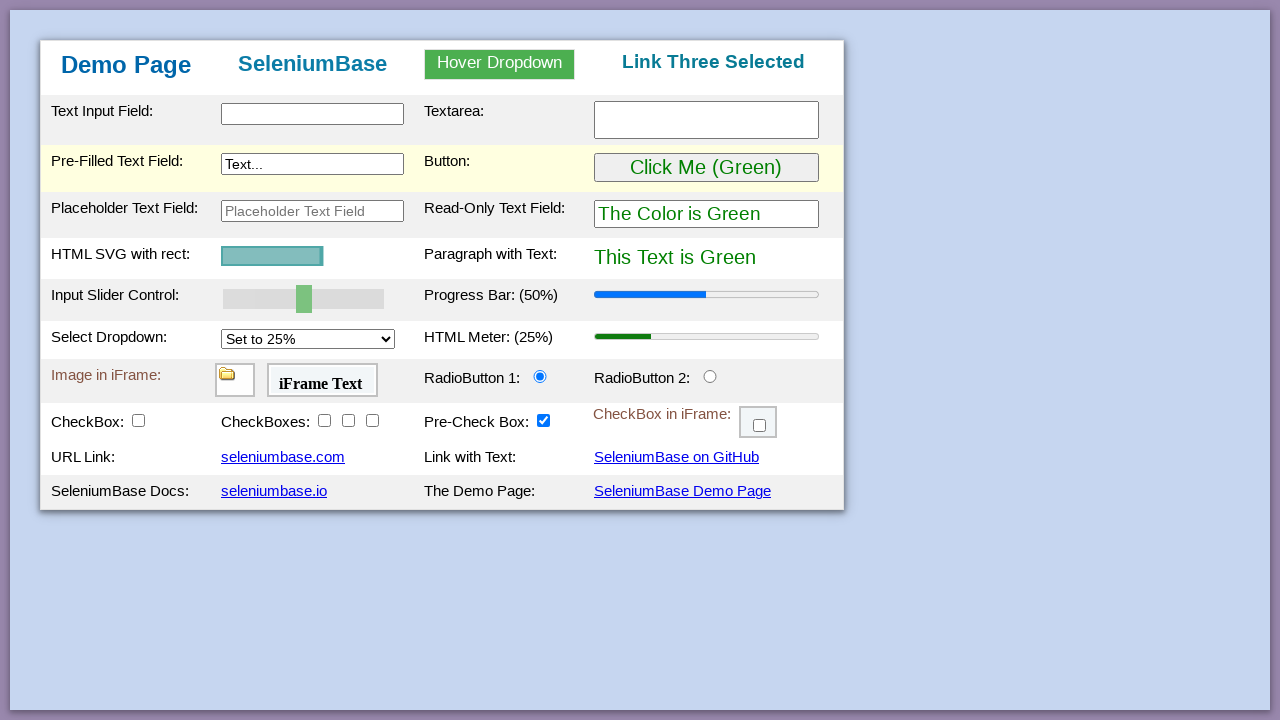

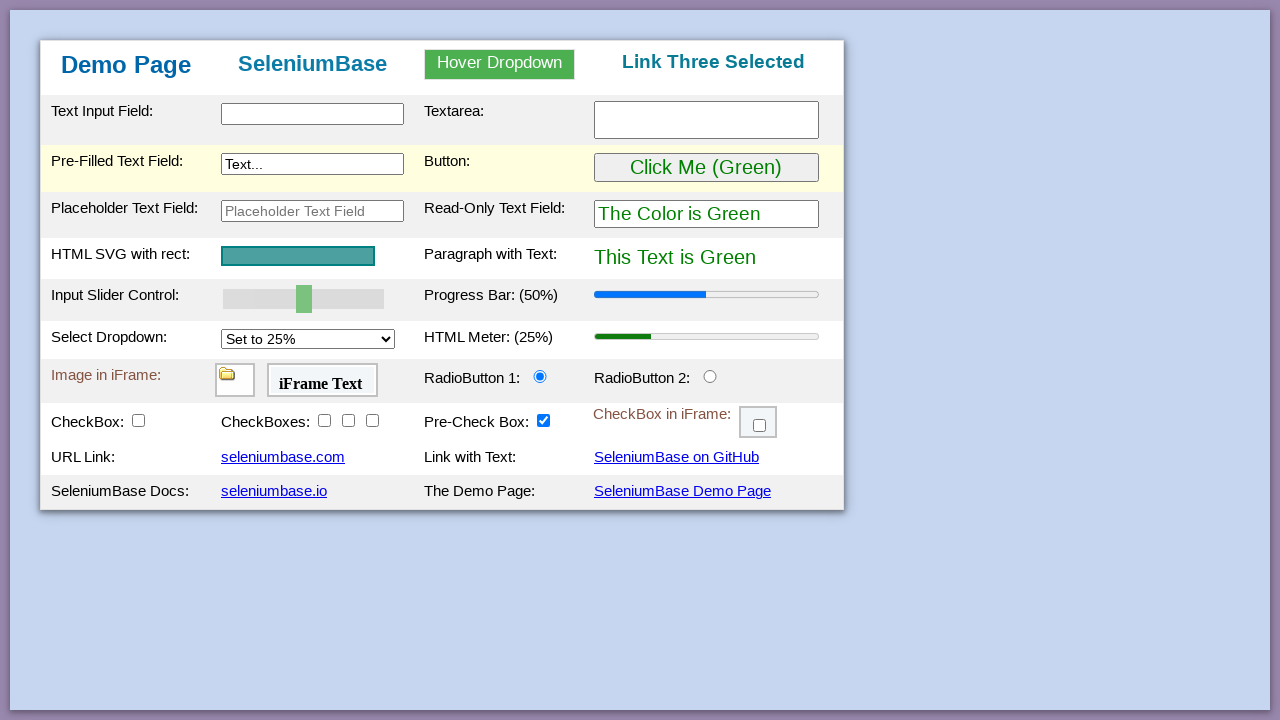